Navigates to a frames demo page and clicks on the "Iframe with in an Iframe" link

Starting URL: https://demo.automationtesting.in/Frames.html

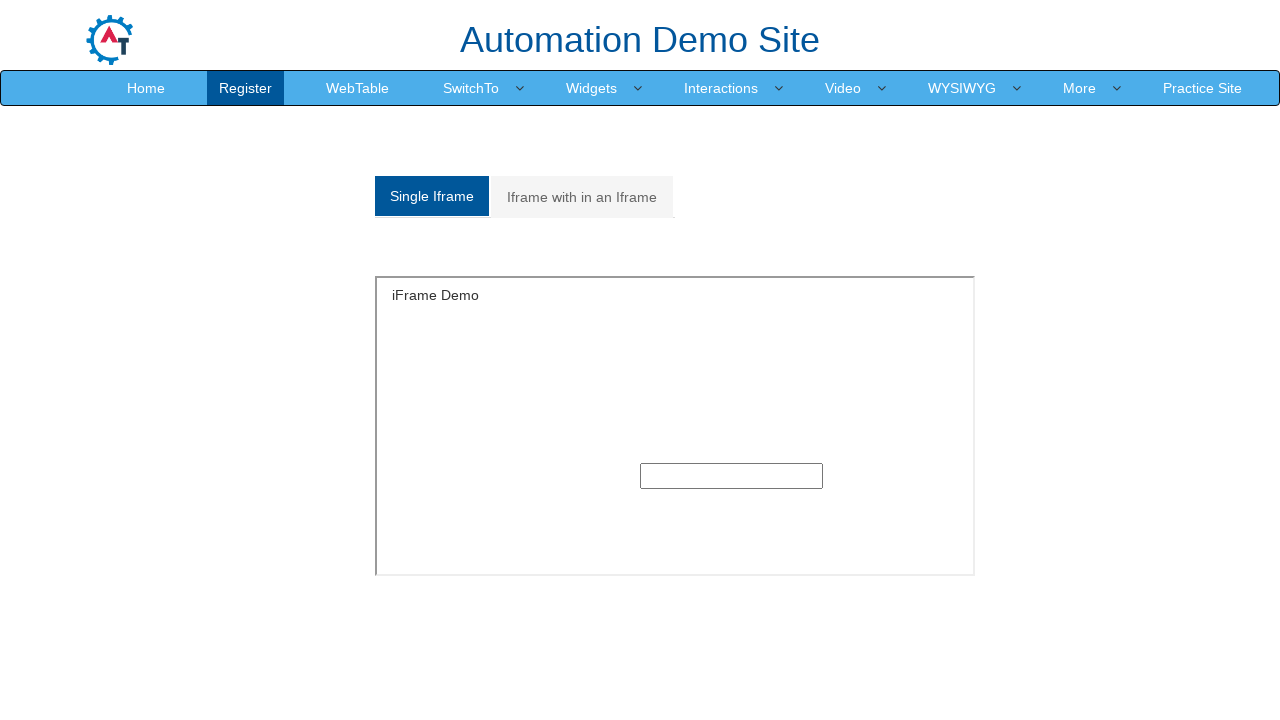

Navigated to frames demo page
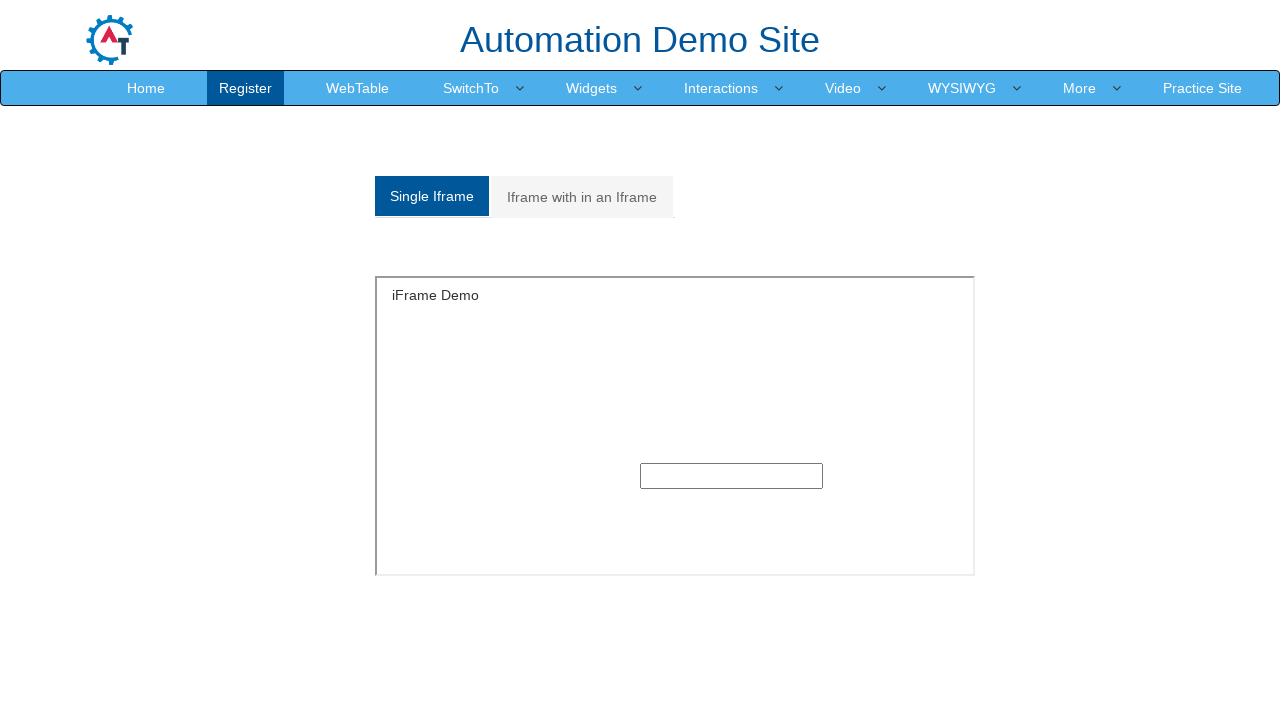

Clicked on 'Iframe with in an Iframe' link at (582, 197) on xpath=//a[contains(text(),'Iframe with in an Iframe')]
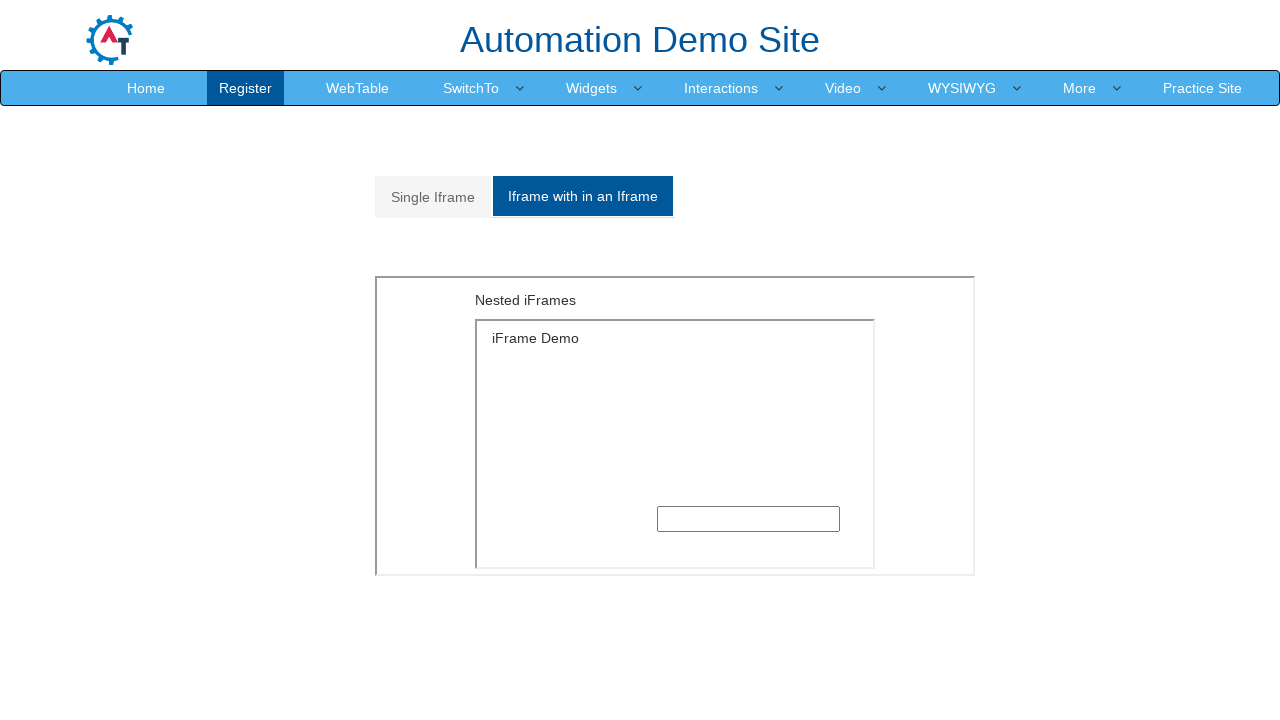

Waited for page to load (2000ms)
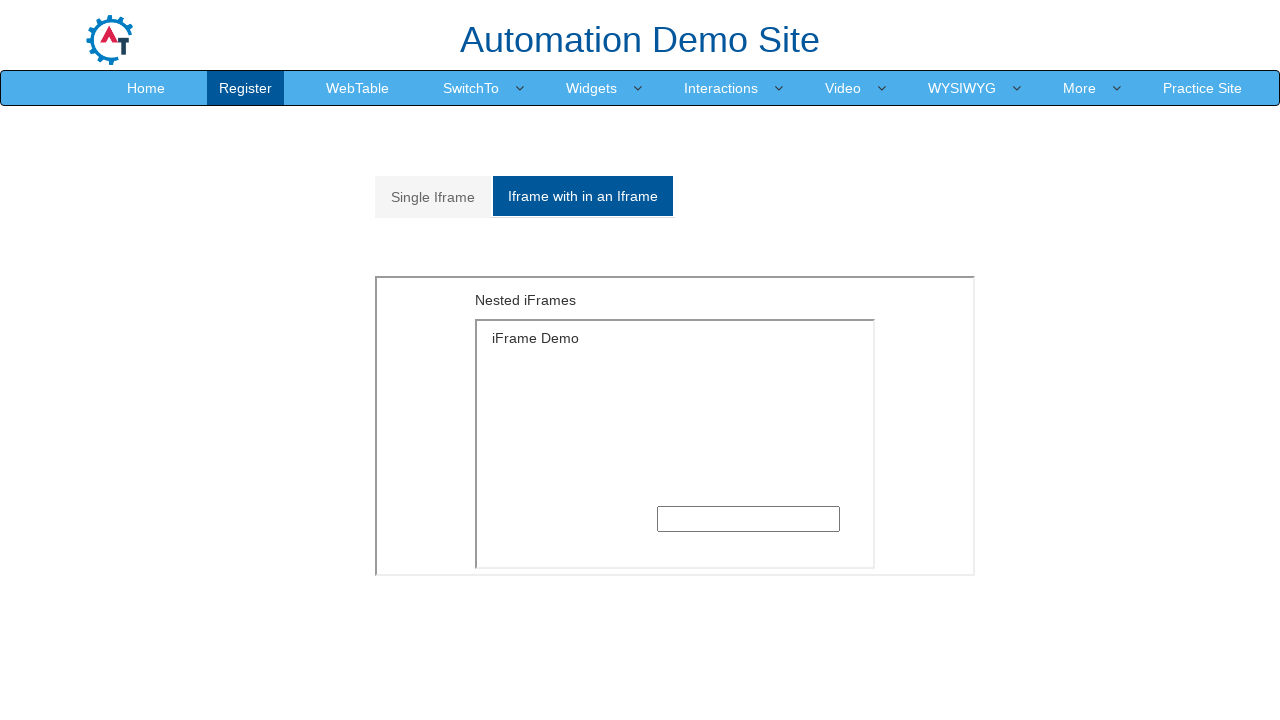

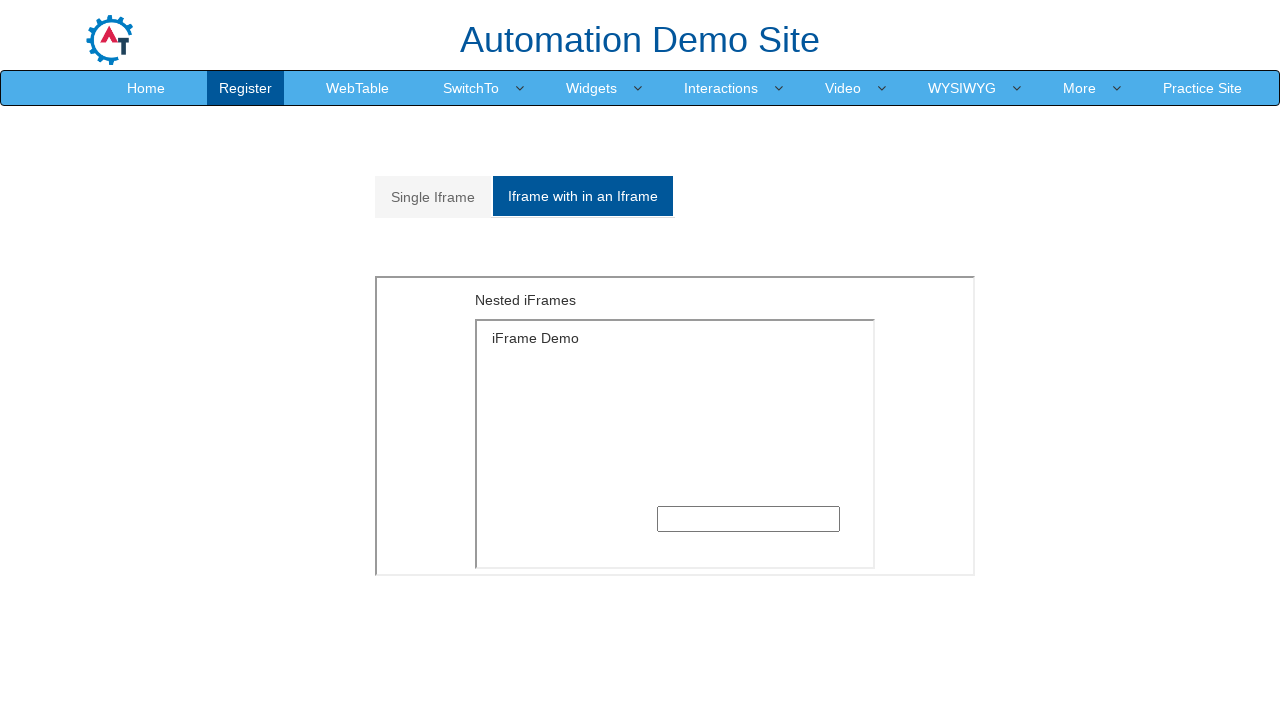